Tests autocomplete functionality by typing a partial country name and selecting "India" from the dropdown suggestions

Starting URL: https://rahulshettyacademy.com/AutomationPractice/

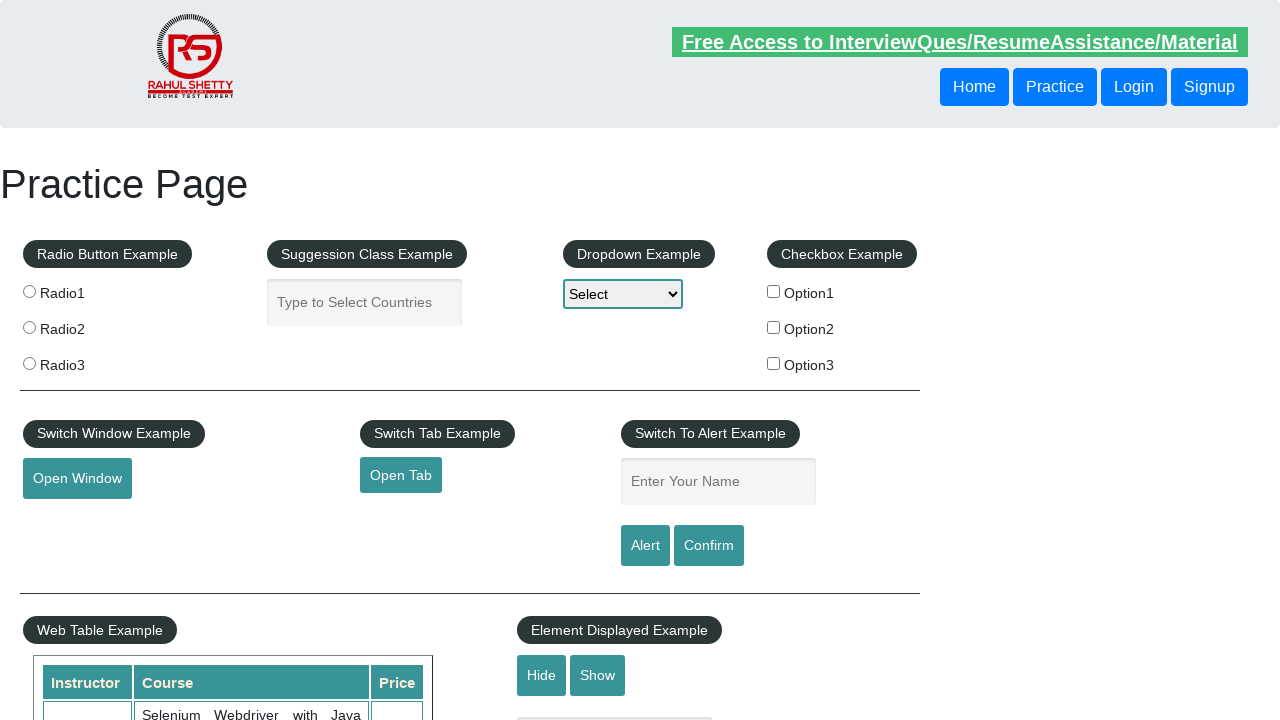

Typed 'ind' in autocomplete field on #autocomplete
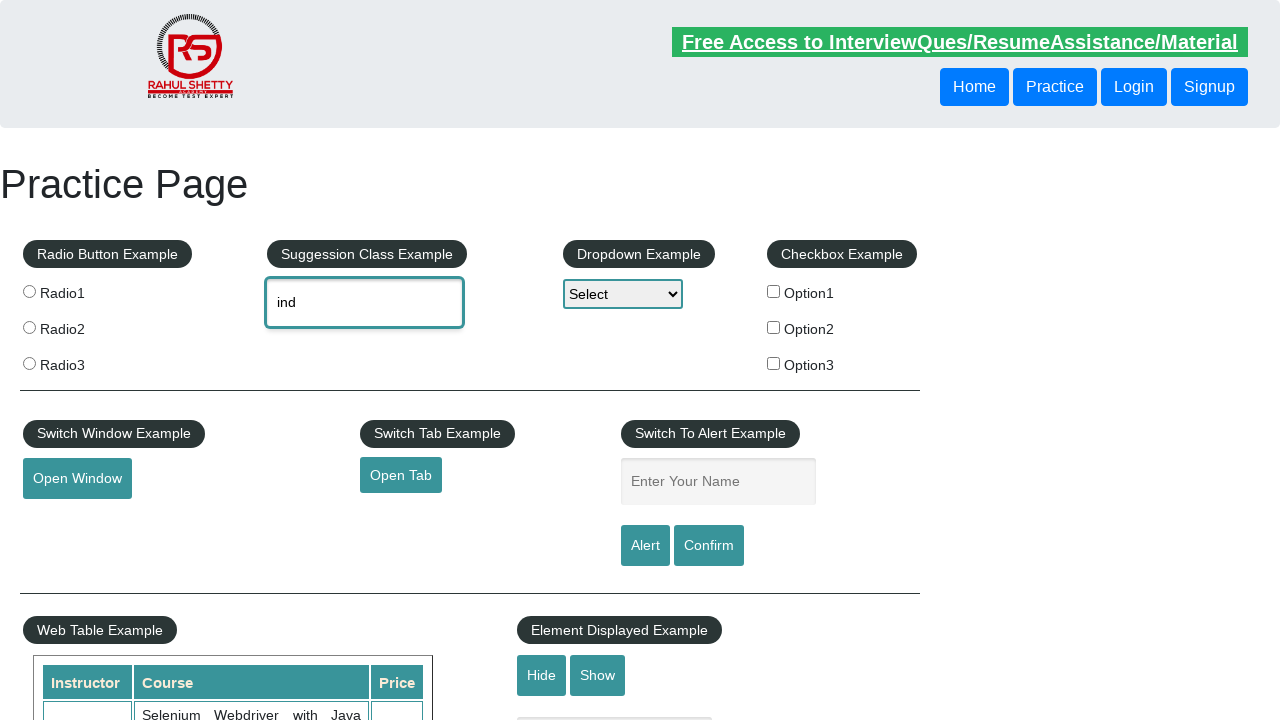

Autocomplete suggestions dropdown appeared
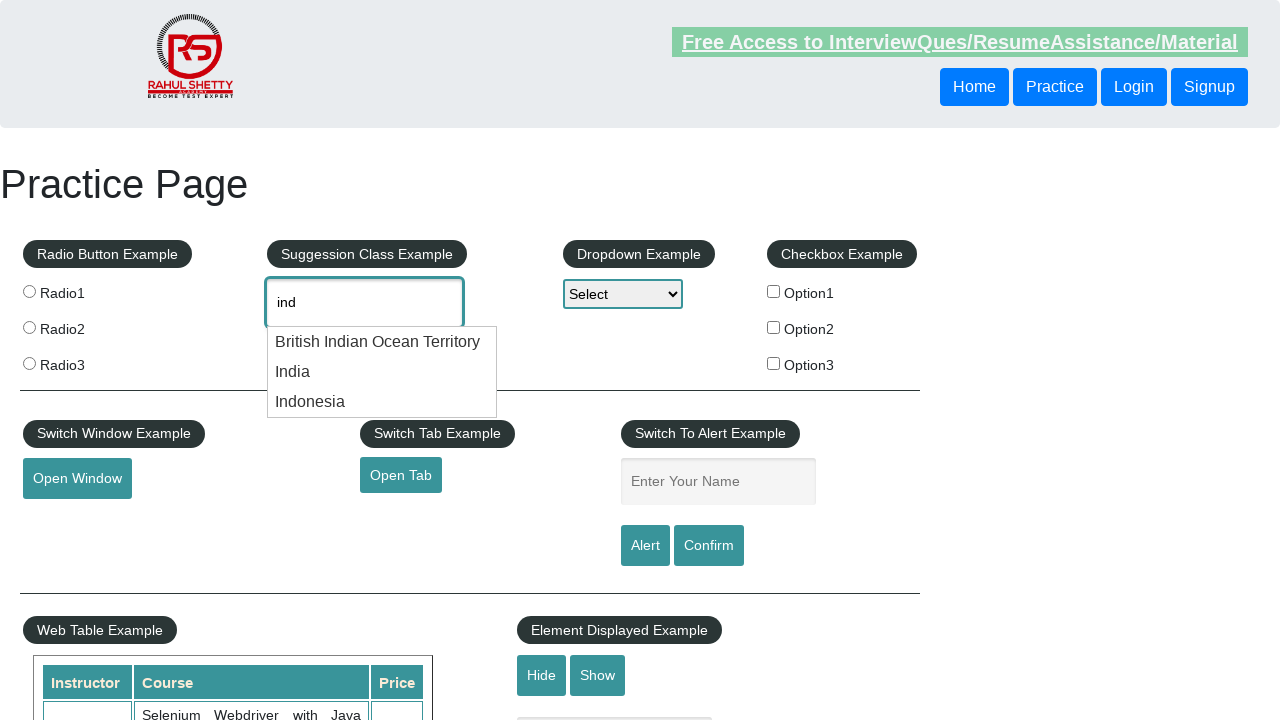

Retrieved all autocomplete suggestion items
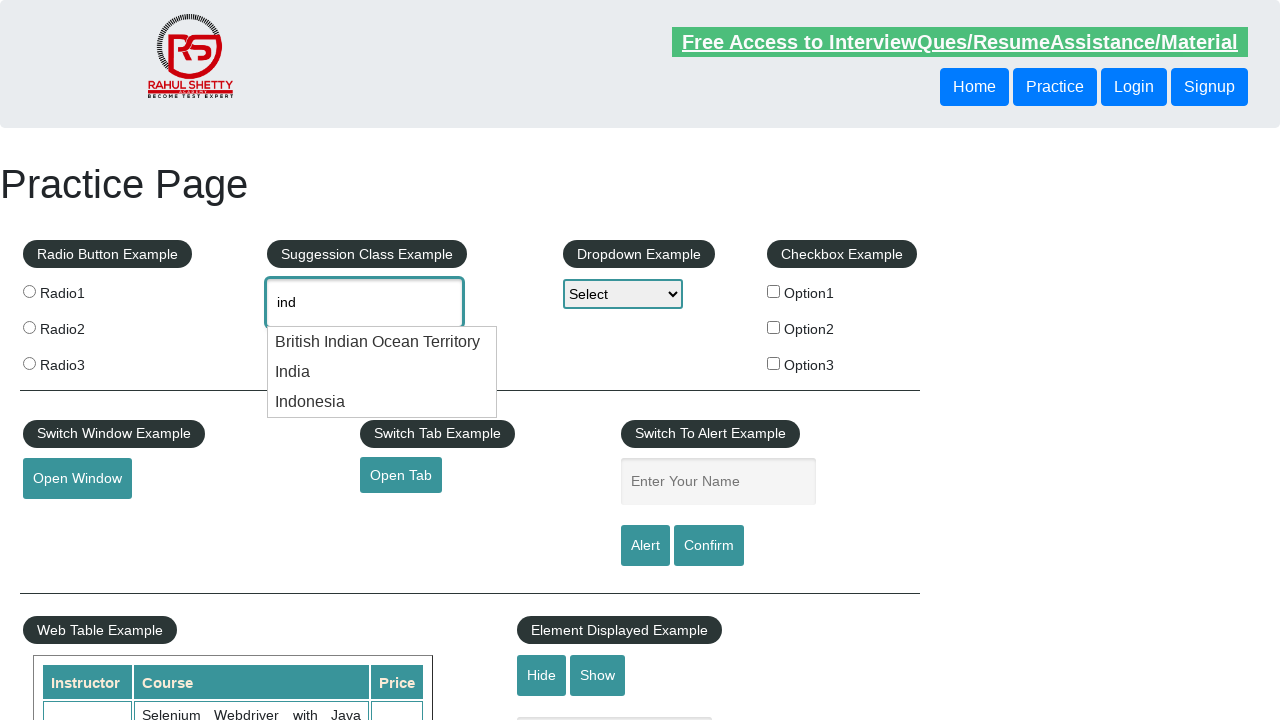

Selected 'India' from autocomplete dropdown at (382, 372) on .ui-menu-item >> nth=1
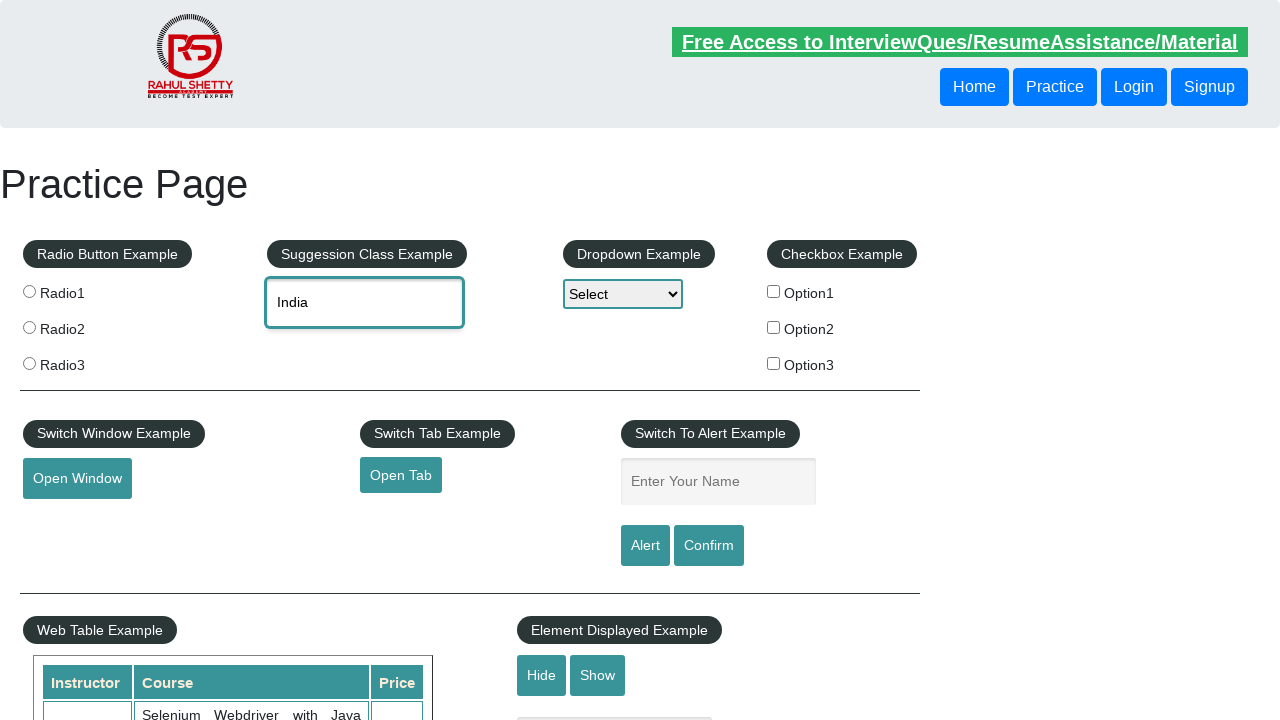

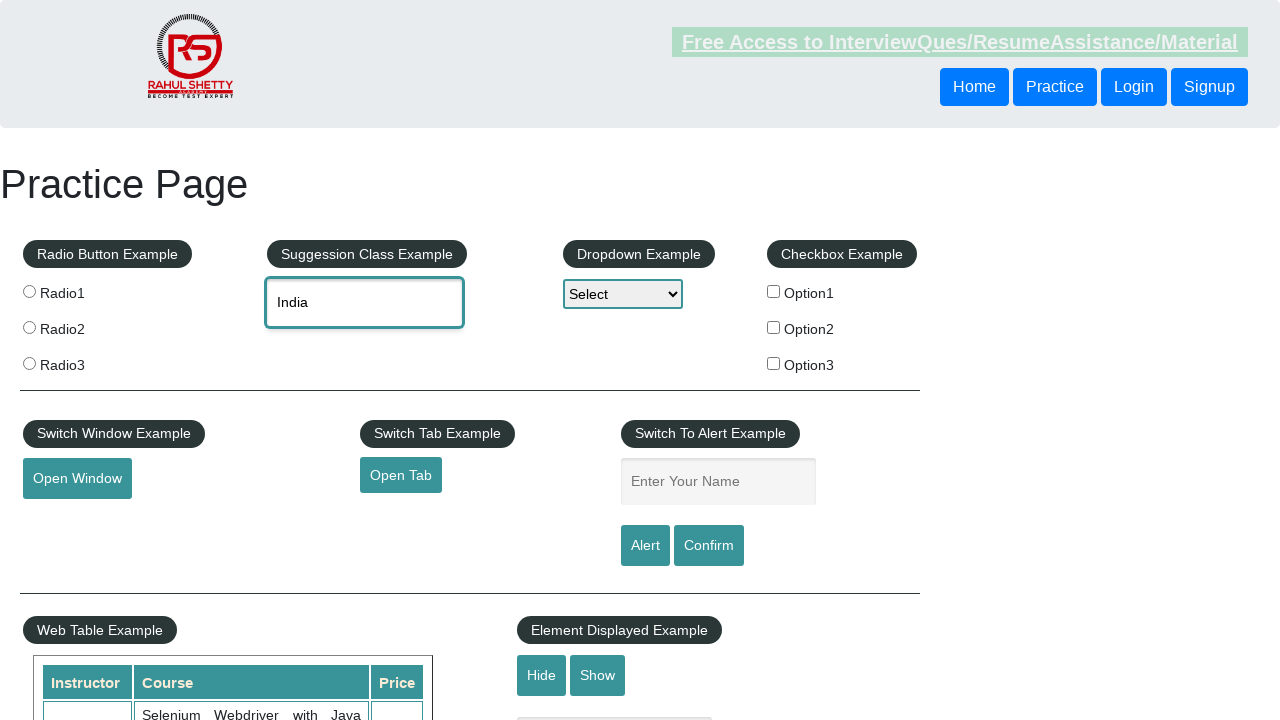